Tests link counting in different sections of the page and opens footer links in new tabs to verify they work

Starting URL: https://rahulshettyacademy.com/AutomationPractice/

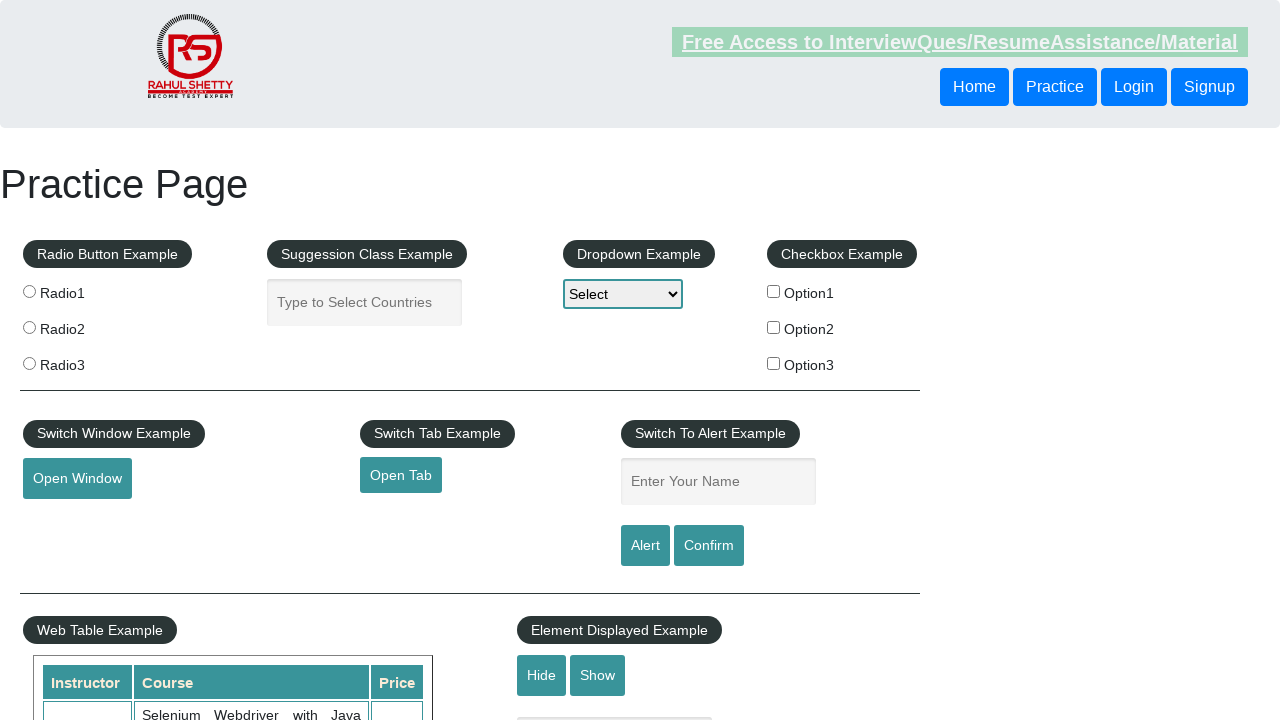

Counted total links on page: 27
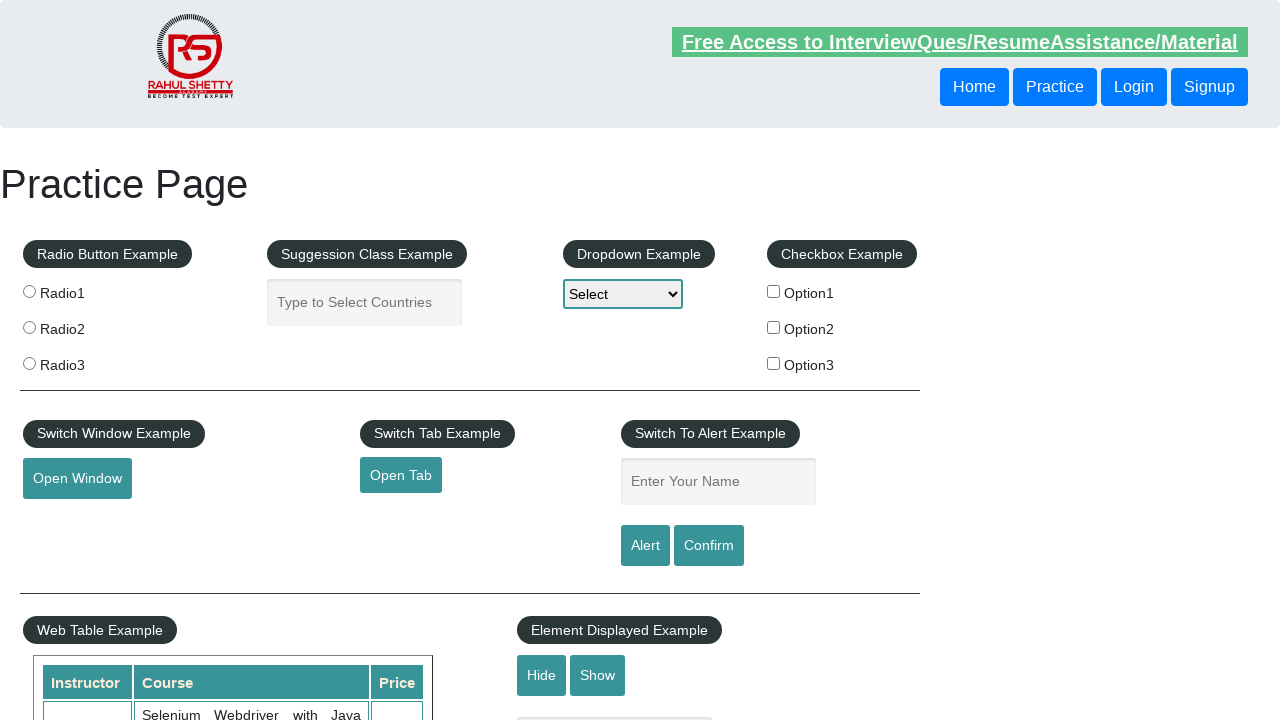

Located footer section (#gf-BIG)
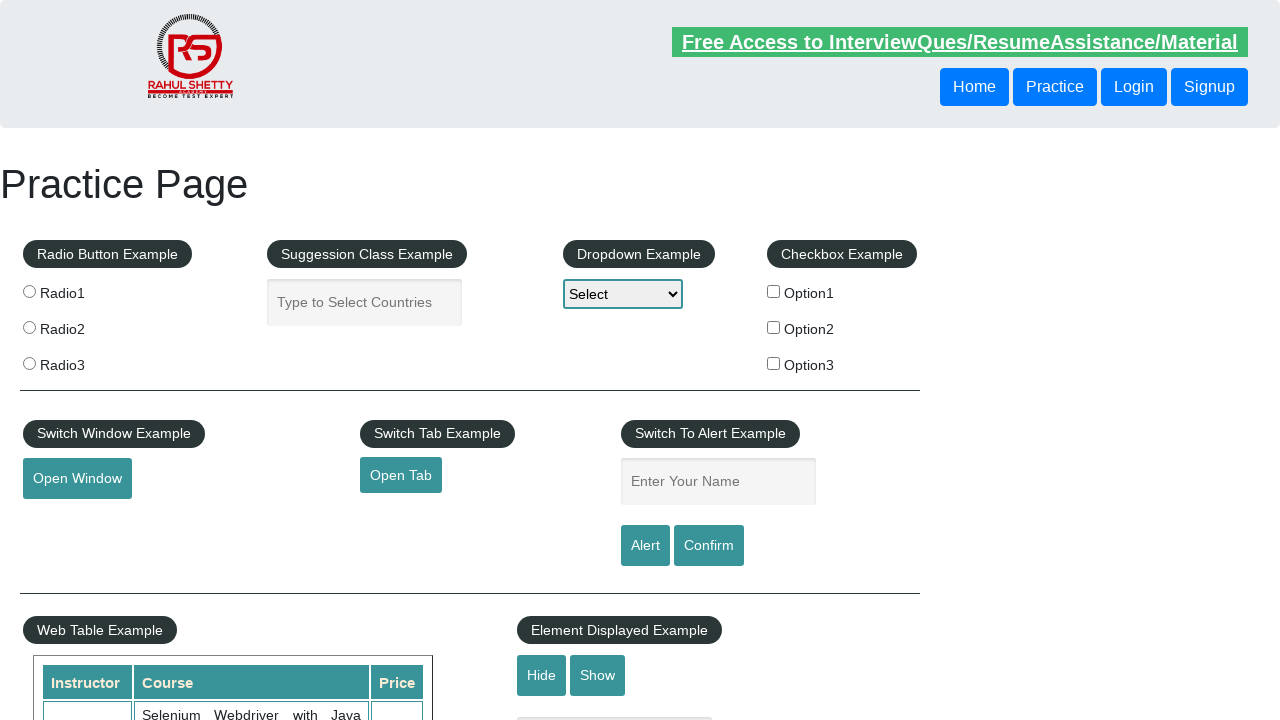

Counted links in footer section: 20
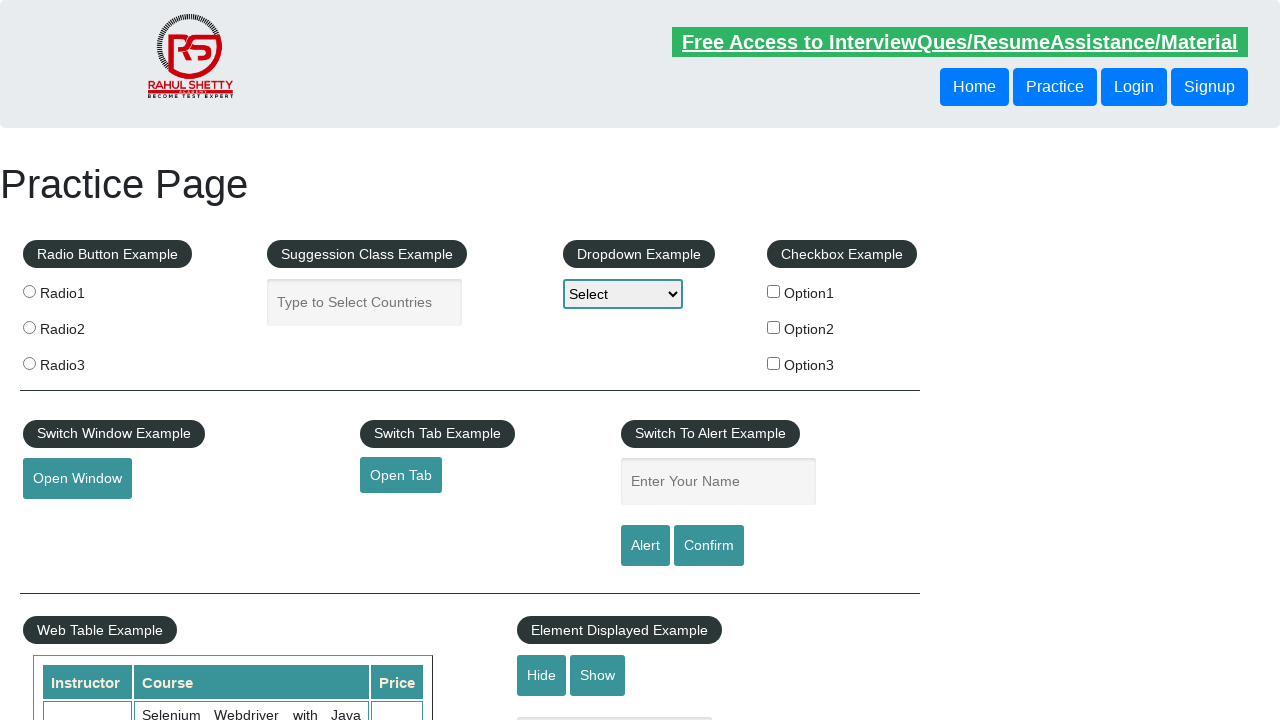

Located first column of footer table
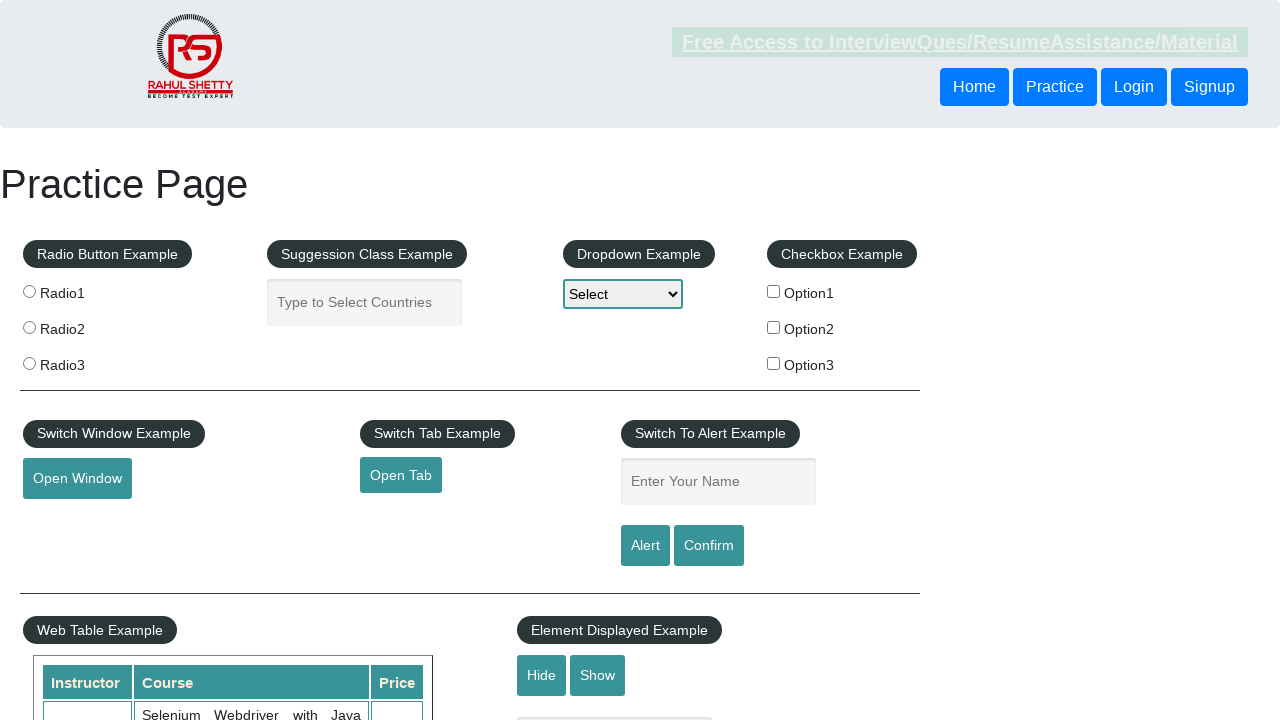

Counted links in first column: 5
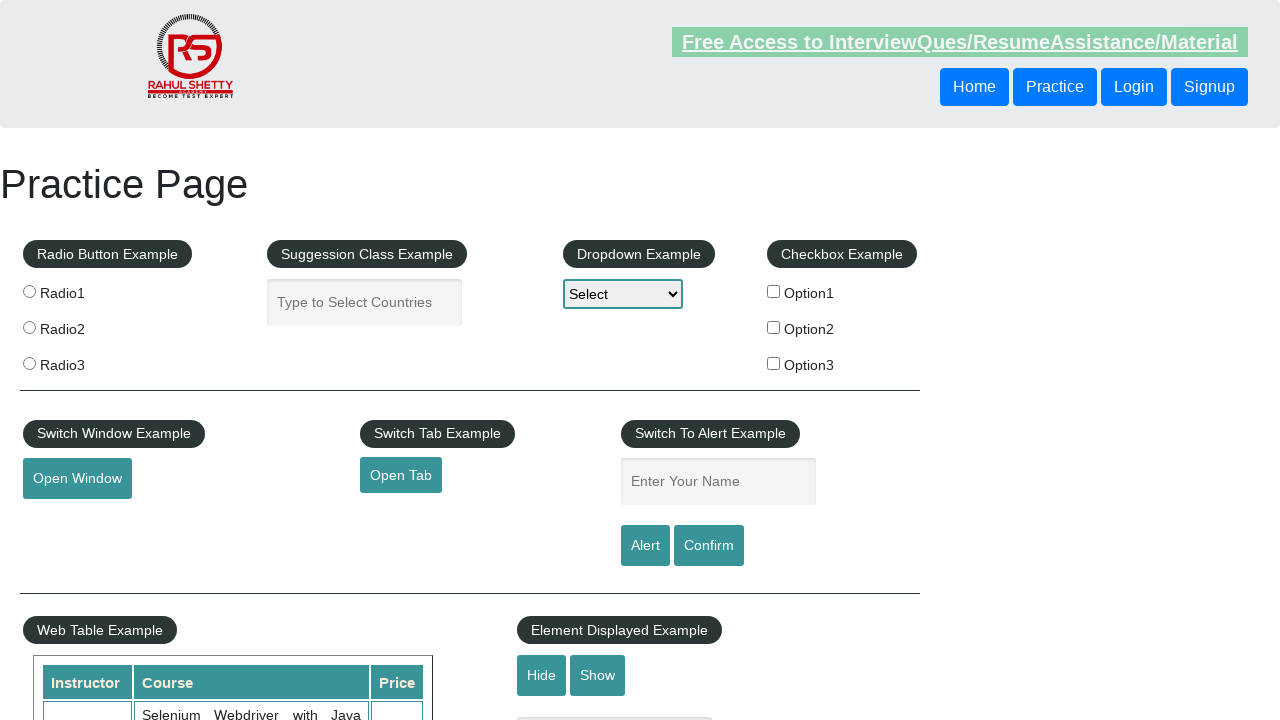

Ctrl+clicked link 1 in first column to open in new tab at (68, 520) on #gf-BIG >> xpath=//table/tbody/tr/td[1]/ul >> a >> nth=1
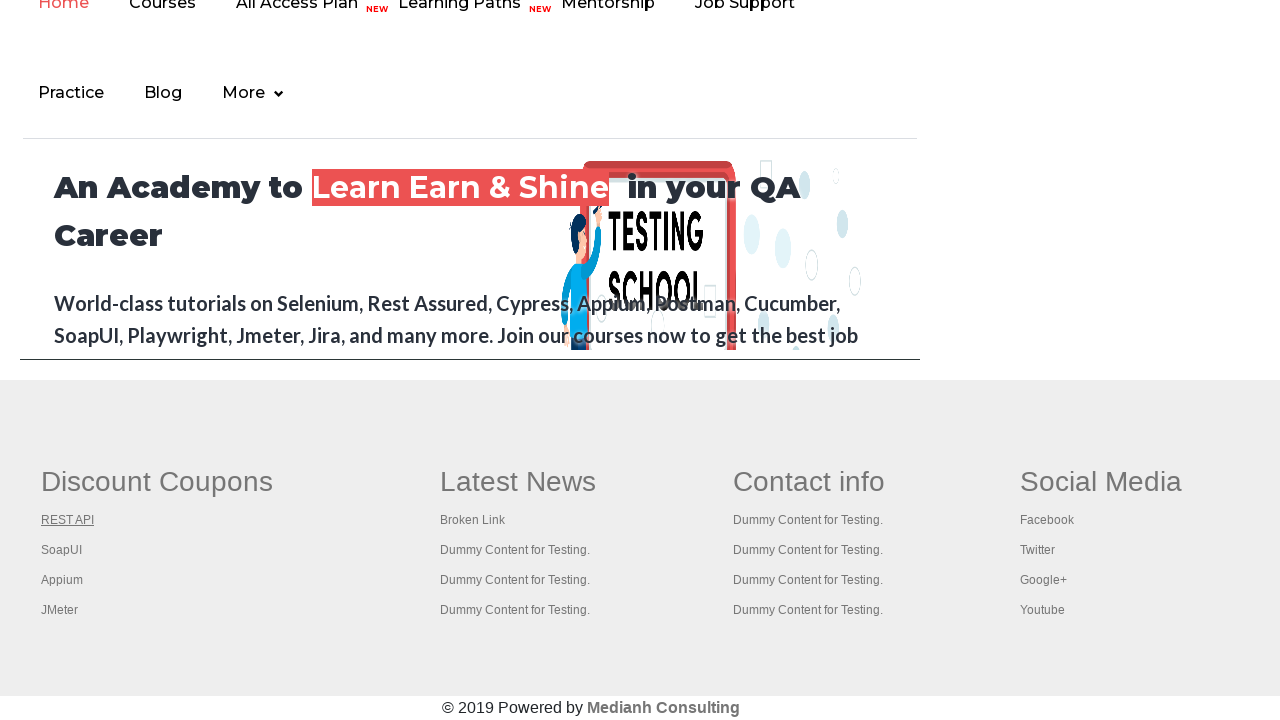

Ctrl+clicked link 2 in first column to open in new tab at (62, 550) on #gf-BIG >> xpath=//table/tbody/tr/td[1]/ul >> a >> nth=2
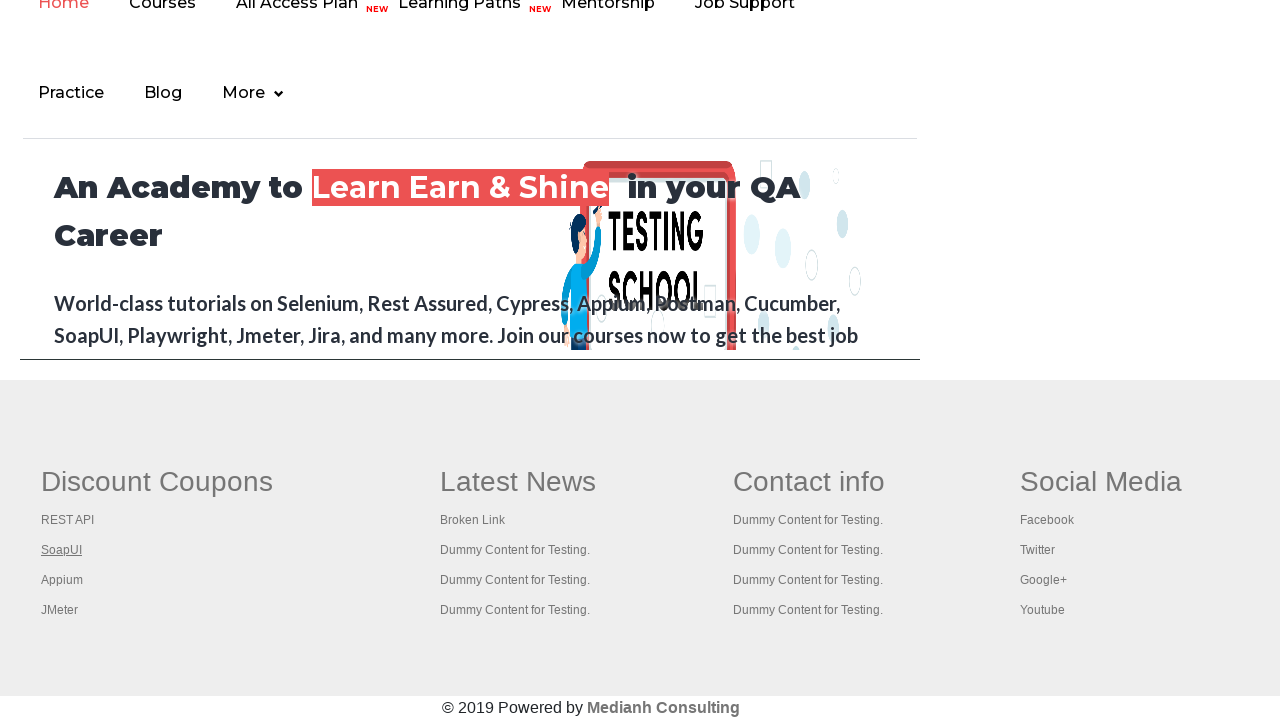

Ctrl+clicked link 3 in first column to open in new tab at (62, 580) on #gf-BIG >> xpath=//table/tbody/tr/td[1]/ul >> a >> nth=3
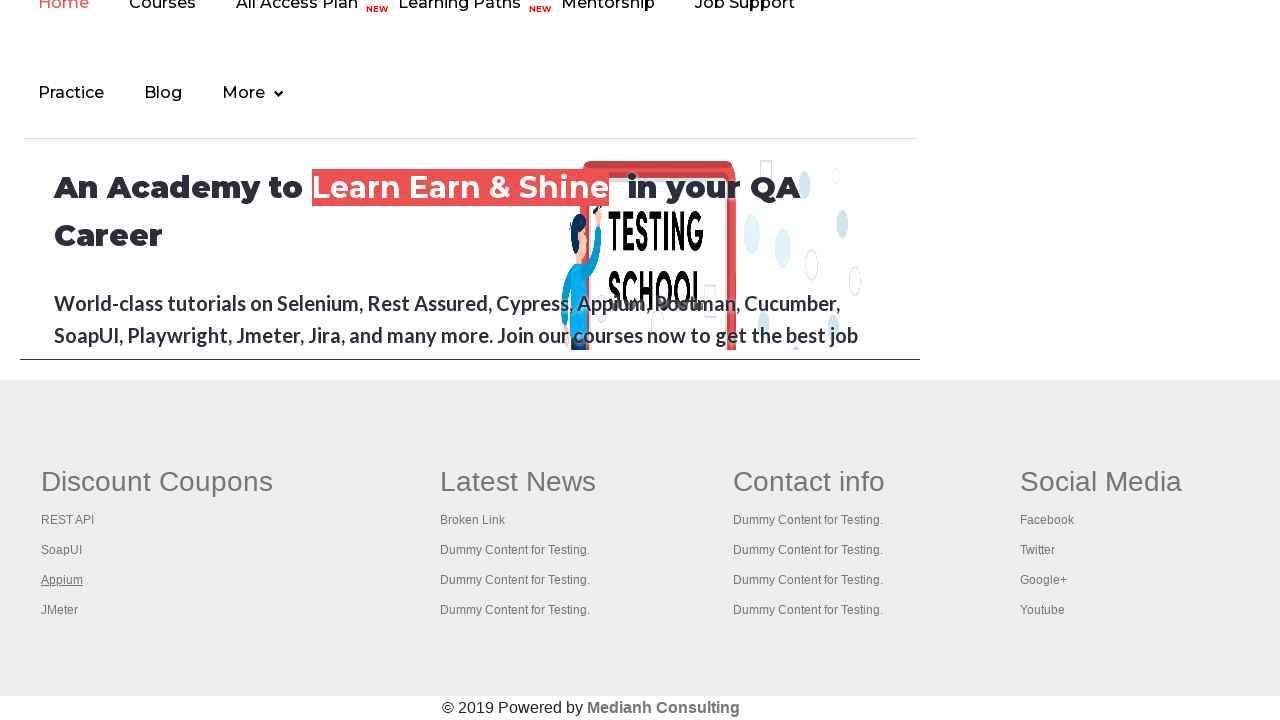

Ctrl+clicked link 4 in first column to open in new tab at (60, 610) on #gf-BIG >> xpath=//table/tbody/tr/td[1]/ul >> a >> nth=4
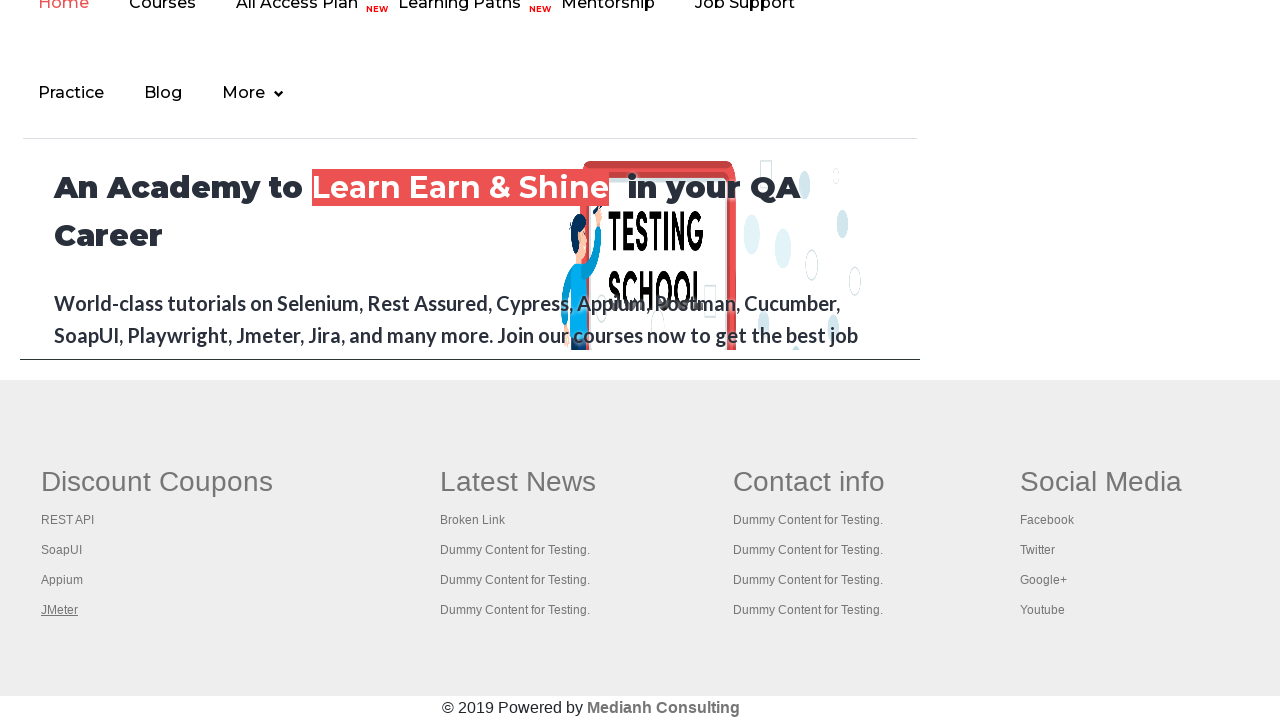

Waited 2 seconds for all tabs to load
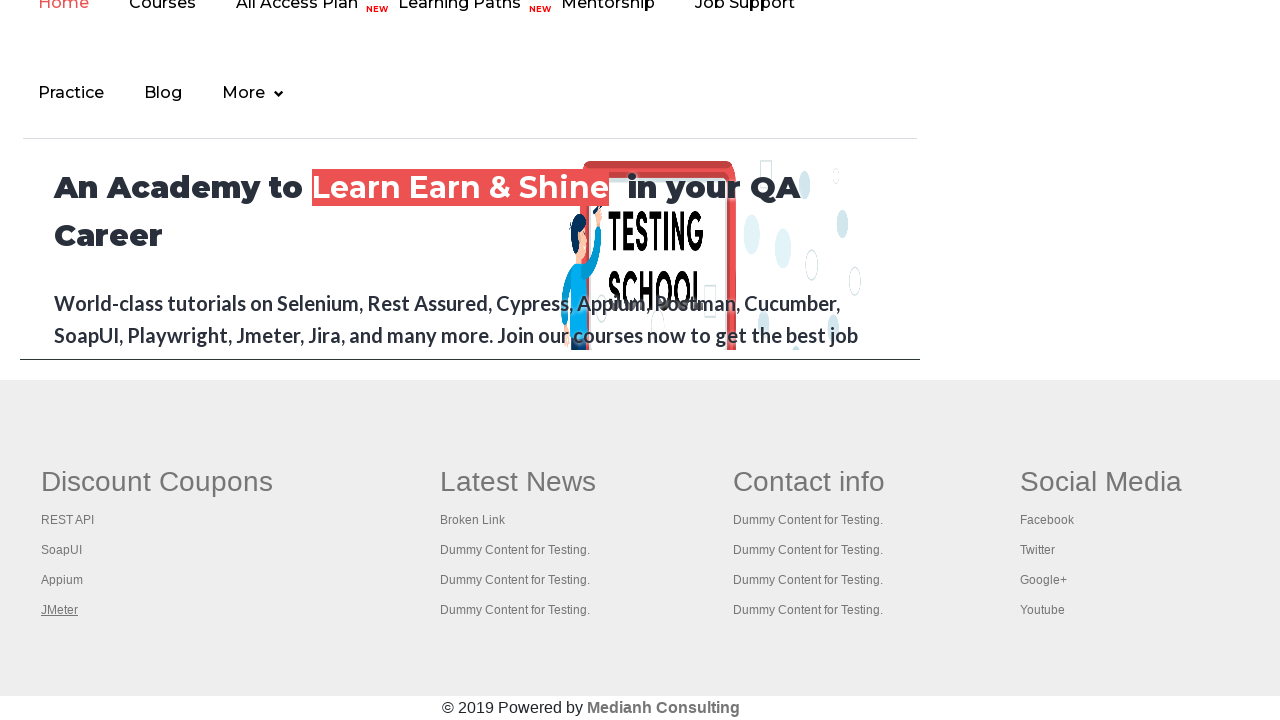

Retrieved all open pages/tabs: 5 pages
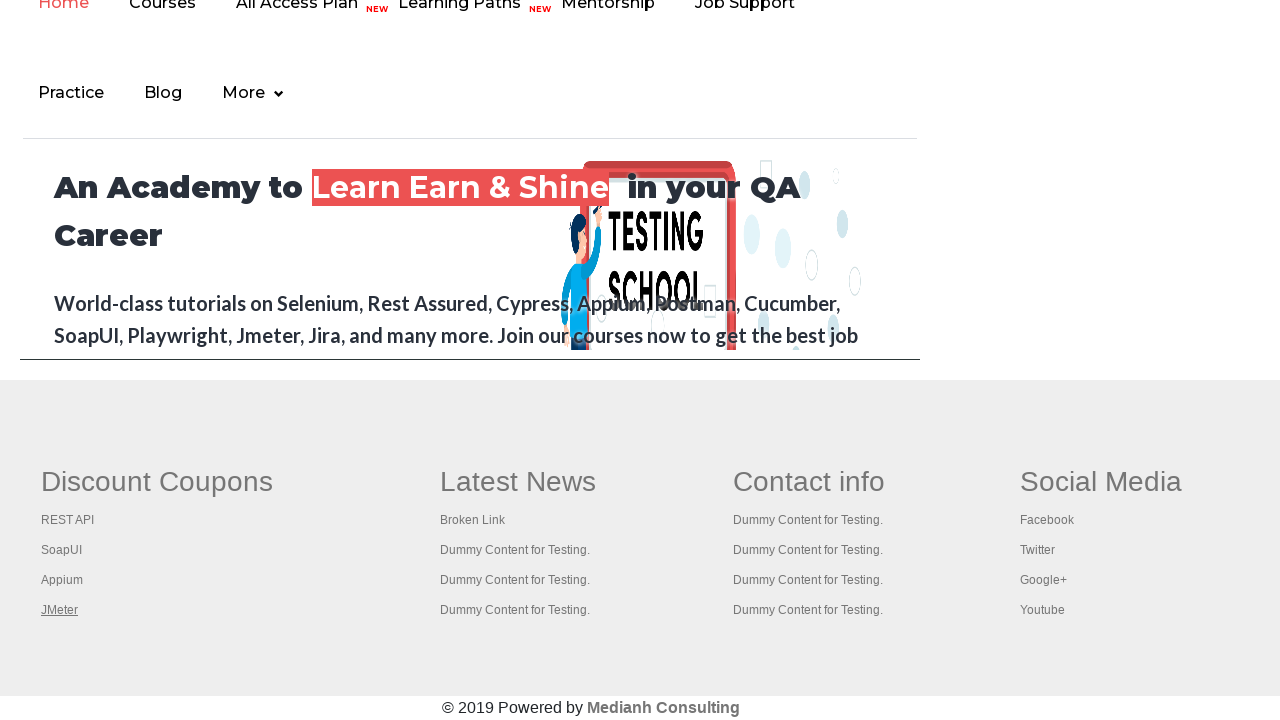

Verified page title: Practice Page
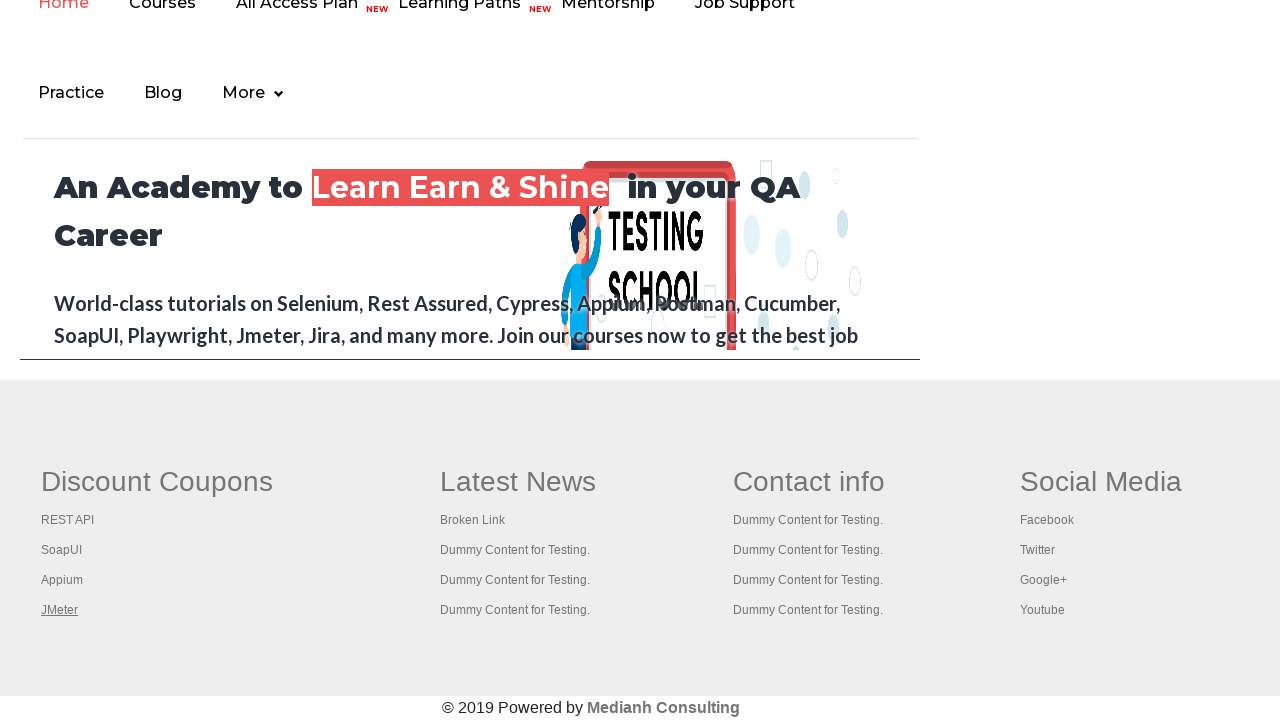

Verified page title: REST API Tutorial
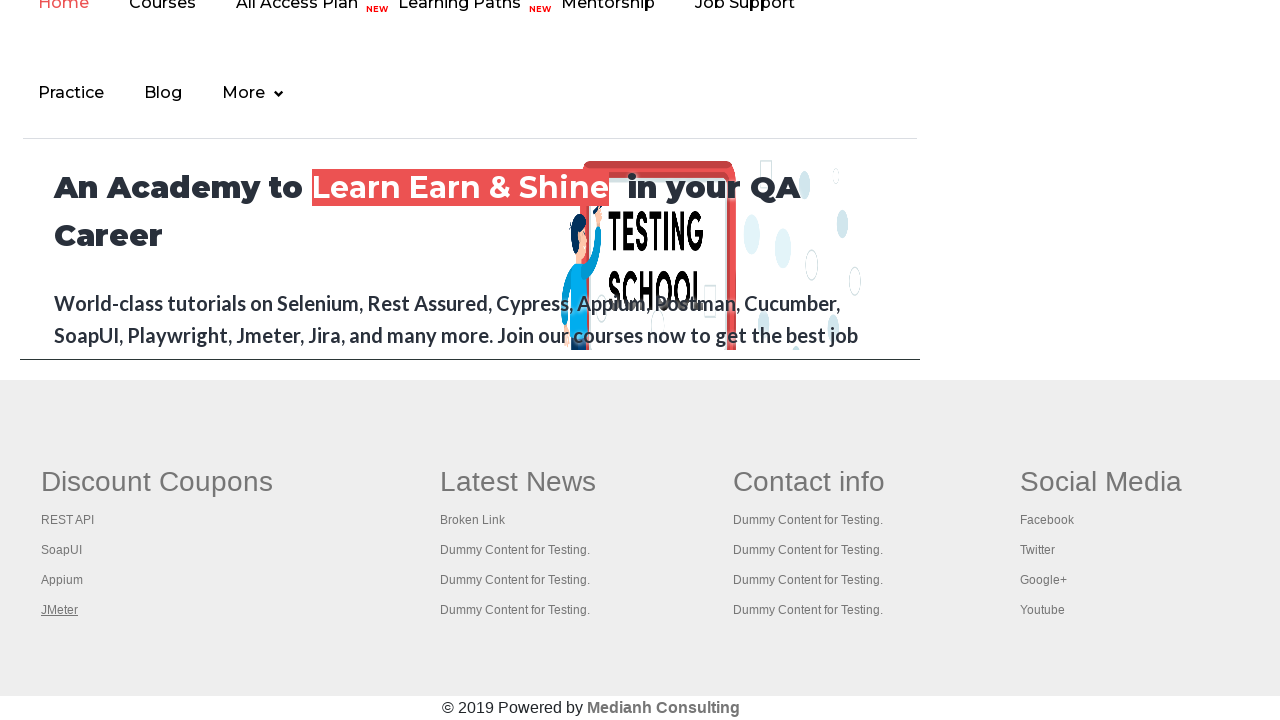

Verified page title: The World’s Most Popular API Testing Tool | SoapUI
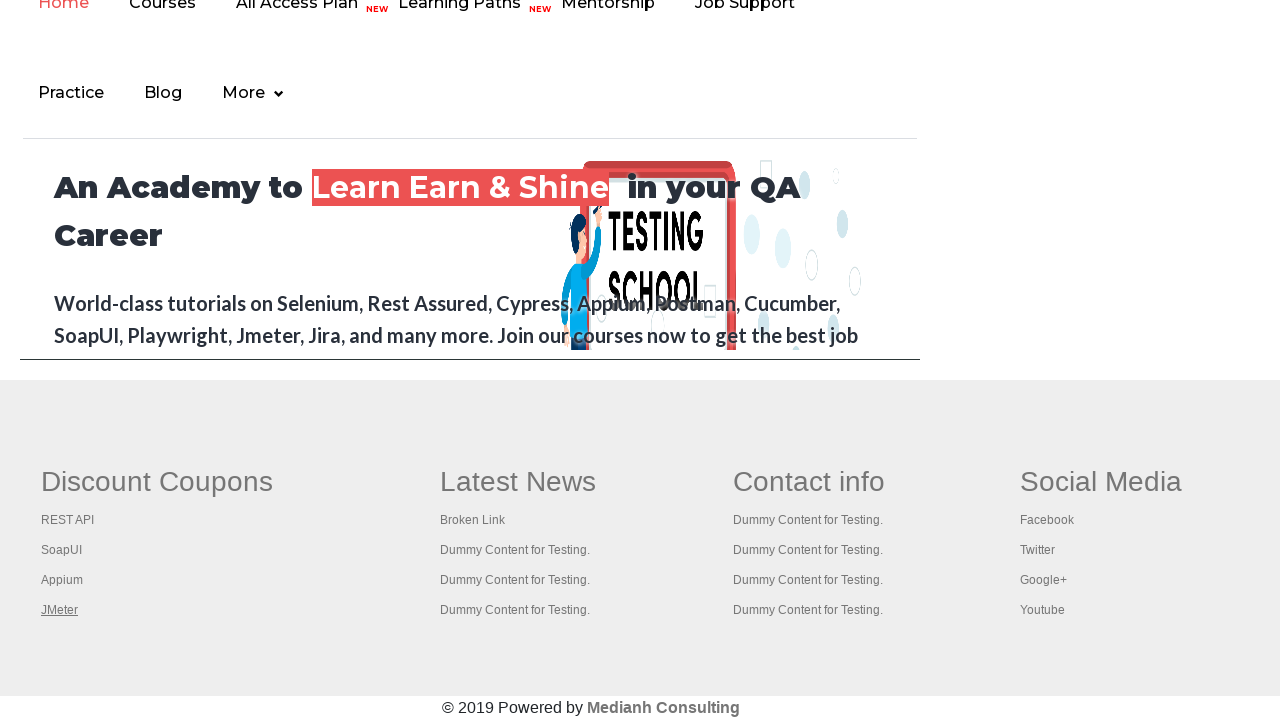

Verified page title: Appium tutorial for Mobile Apps testing | RahulShetty Academy | Rahul
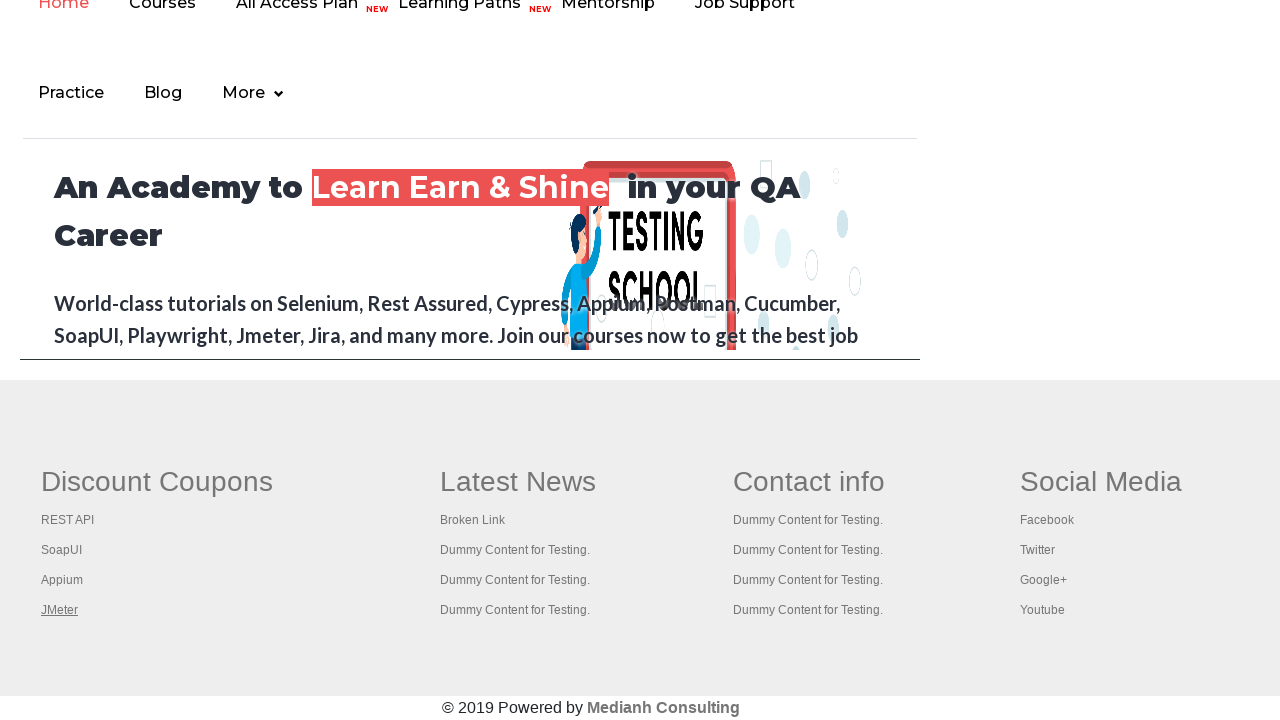

Verified page title: Apache JMeter - Apache JMeter™
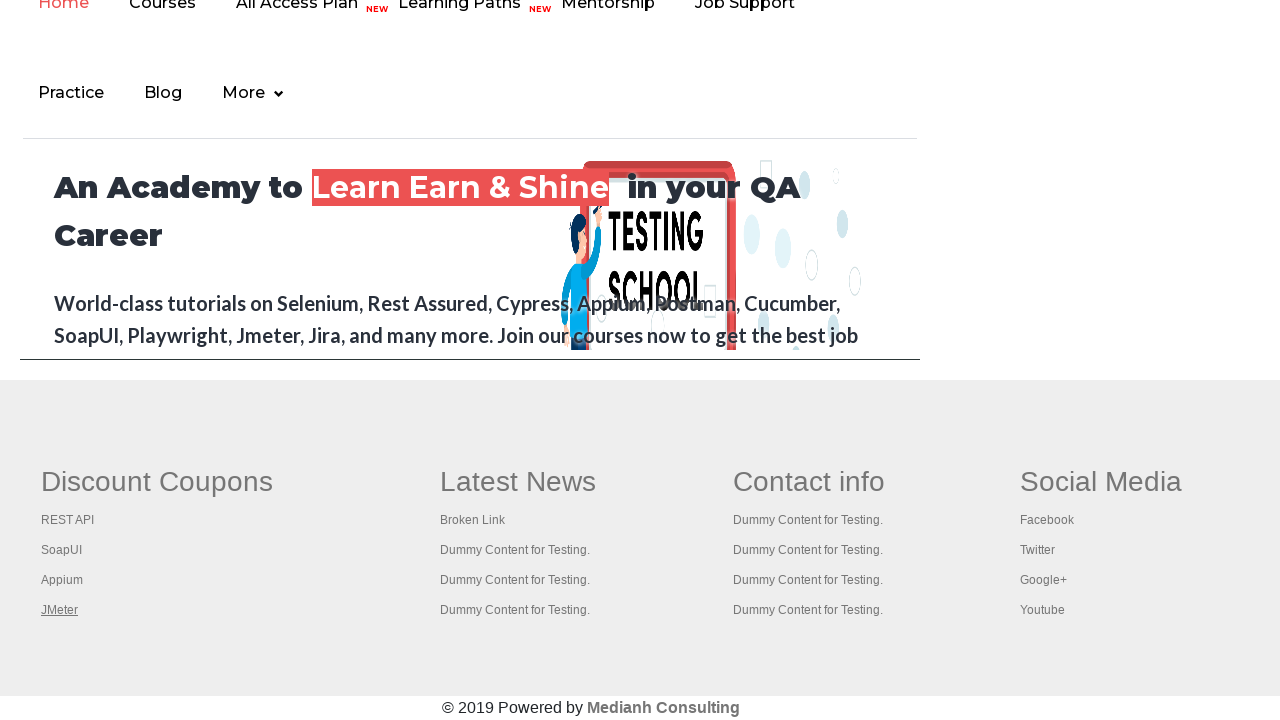

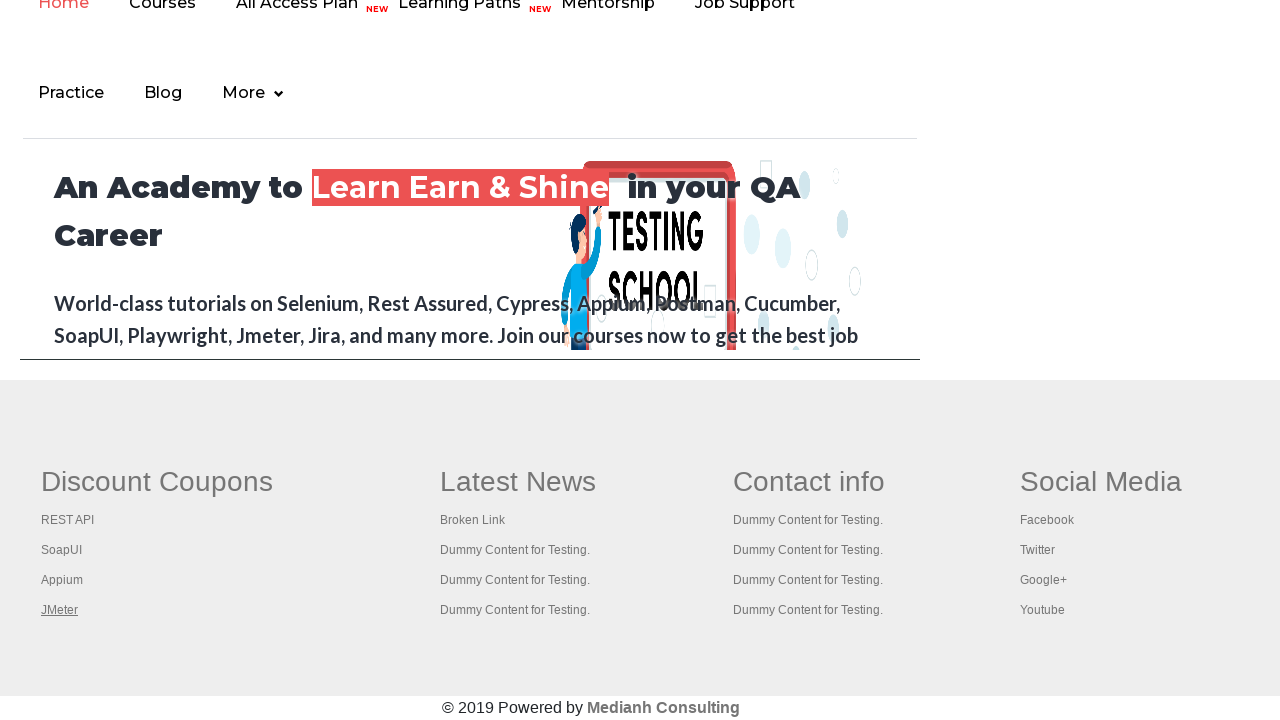